Tests that the Clear completed button displays correct text after completing an item

Starting URL: https://demo.playwright.dev/todomvc

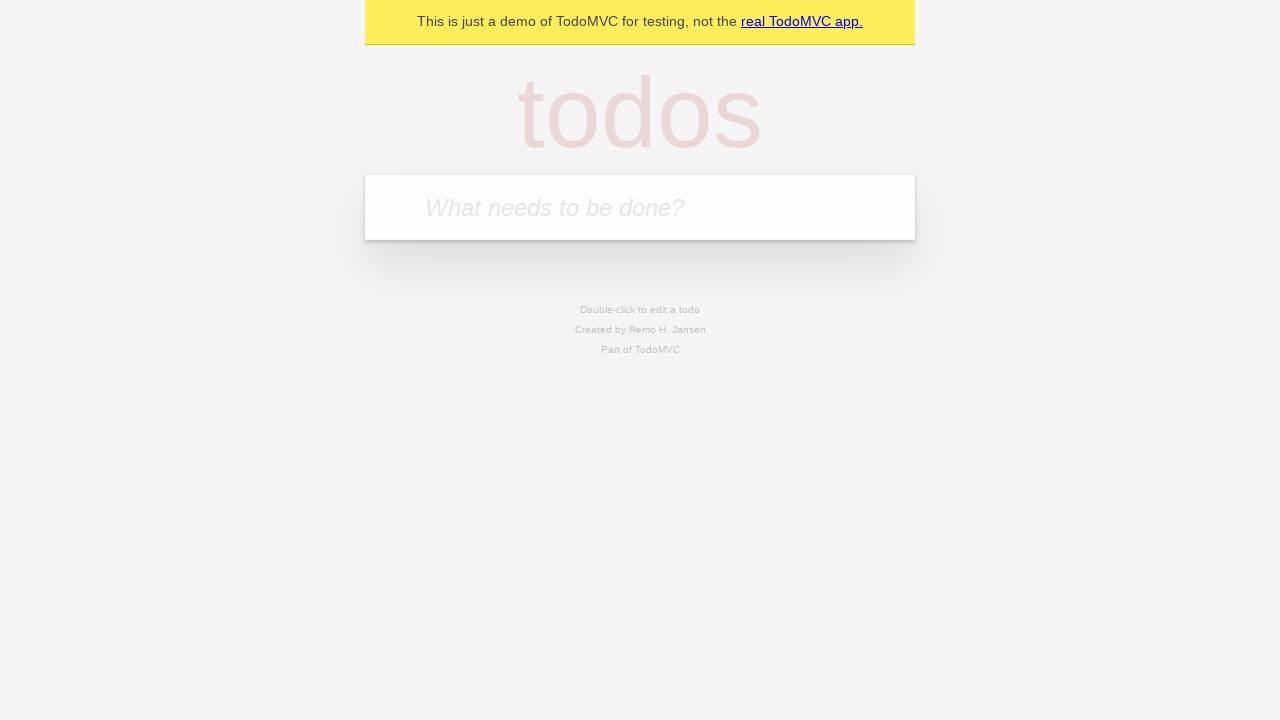

Filled todo input with 'buy some cheese' on internal:attr=[placeholder="What needs to be done?"i]
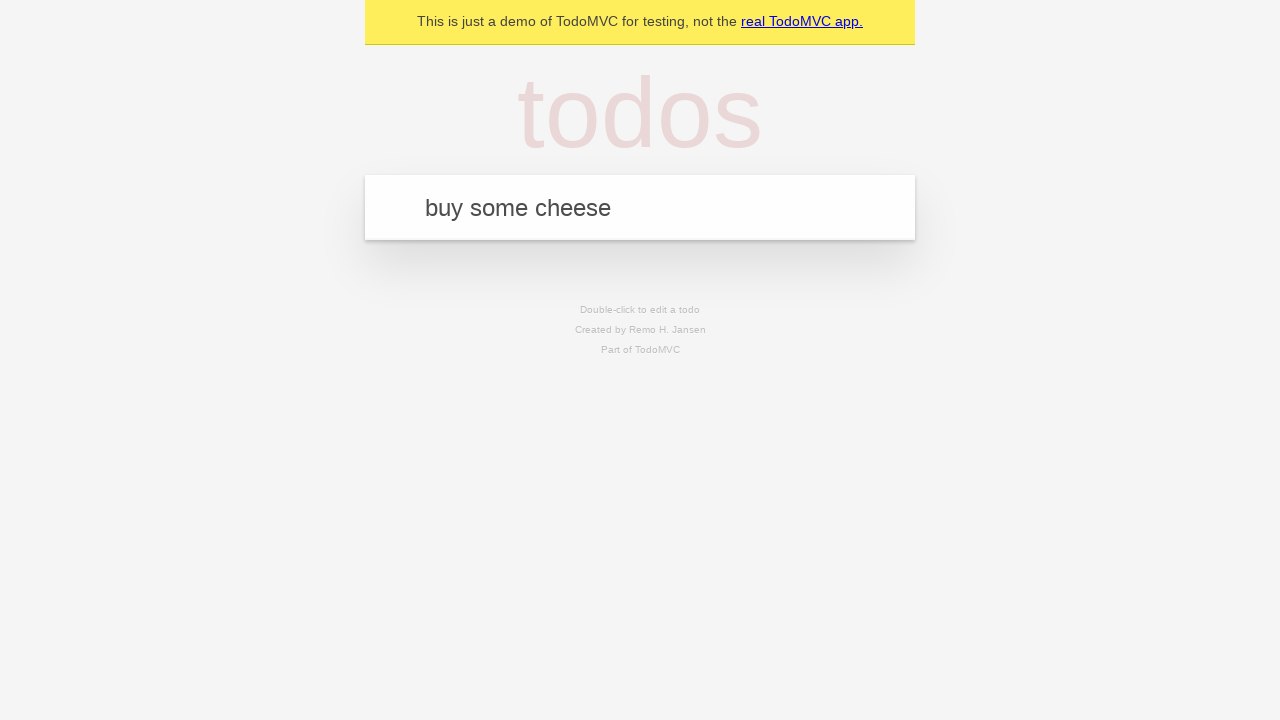

Pressed Enter to create first todo item on internal:attr=[placeholder="What needs to be done?"i]
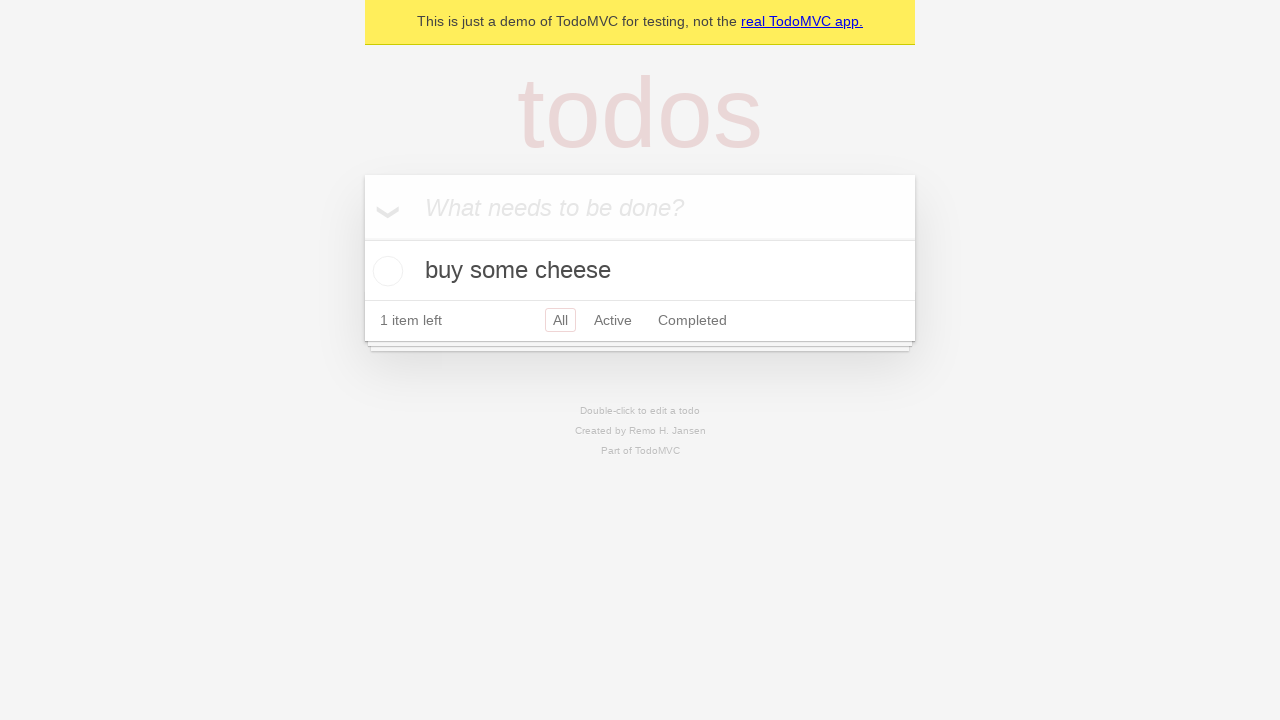

Filled todo input with 'feed the cat' on internal:attr=[placeholder="What needs to be done?"i]
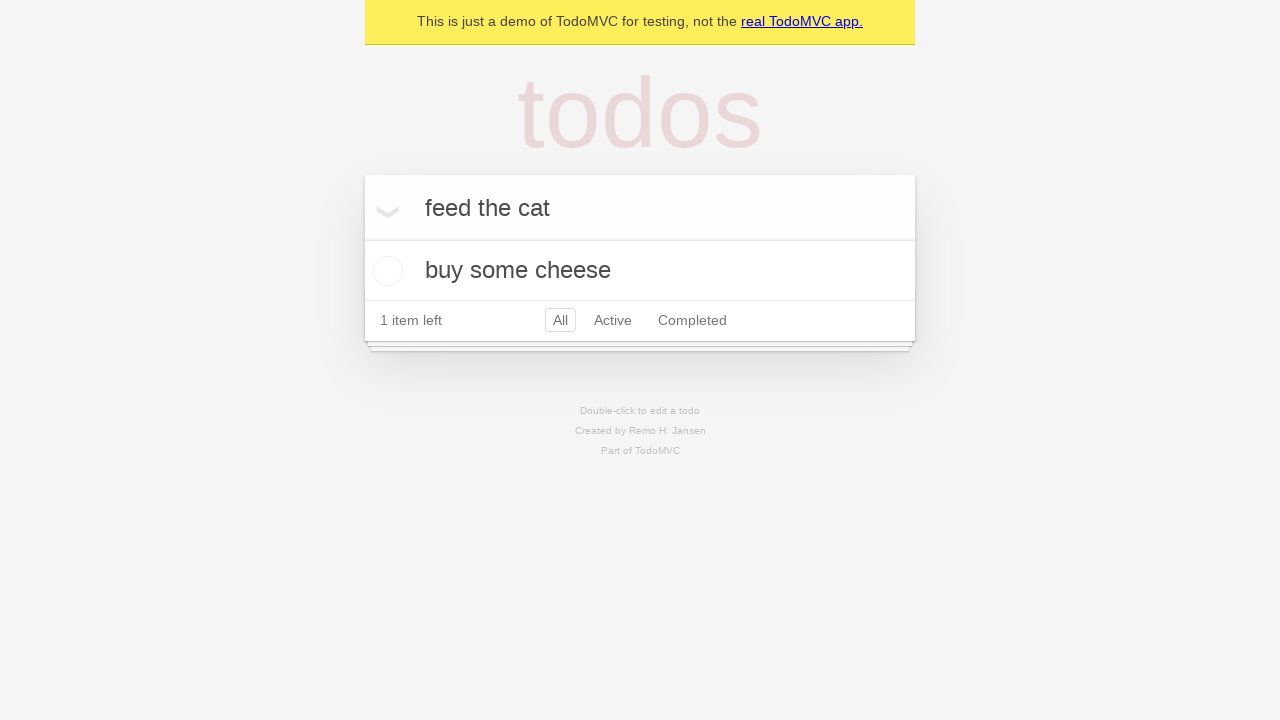

Pressed Enter to create second todo item on internal:attr=[placeholder="What needs to be done?"i]
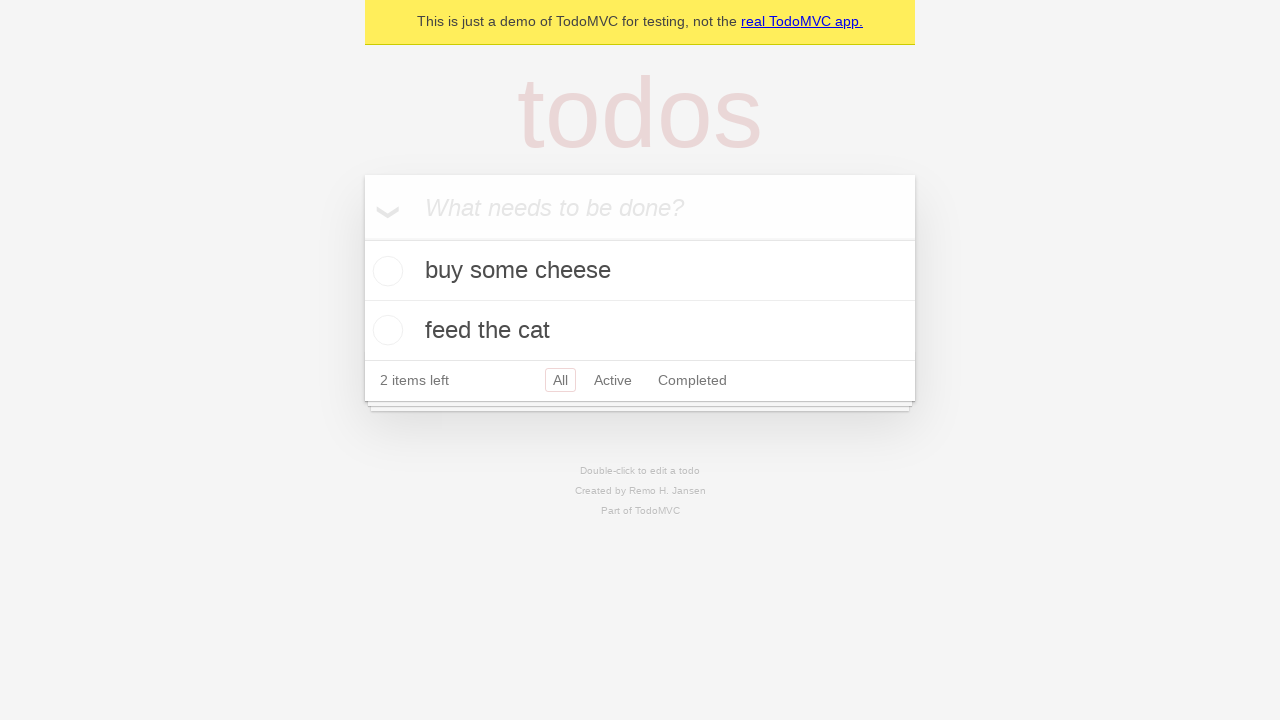

Filled todo input with 'book a doctors appointment' on internal:attr=[placeholder="What needs to be done?"i]
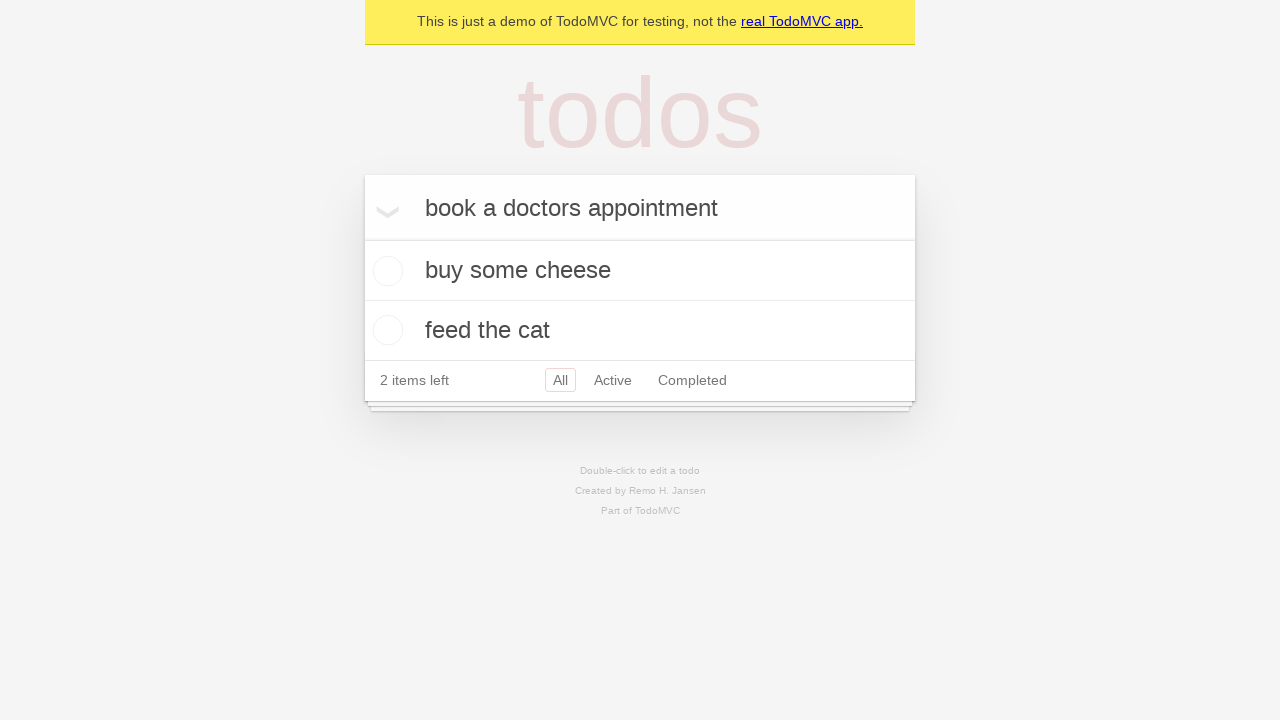

Pressed Enter to create third todo item on internal:attr=[placeholder="What needs to be done?"i]
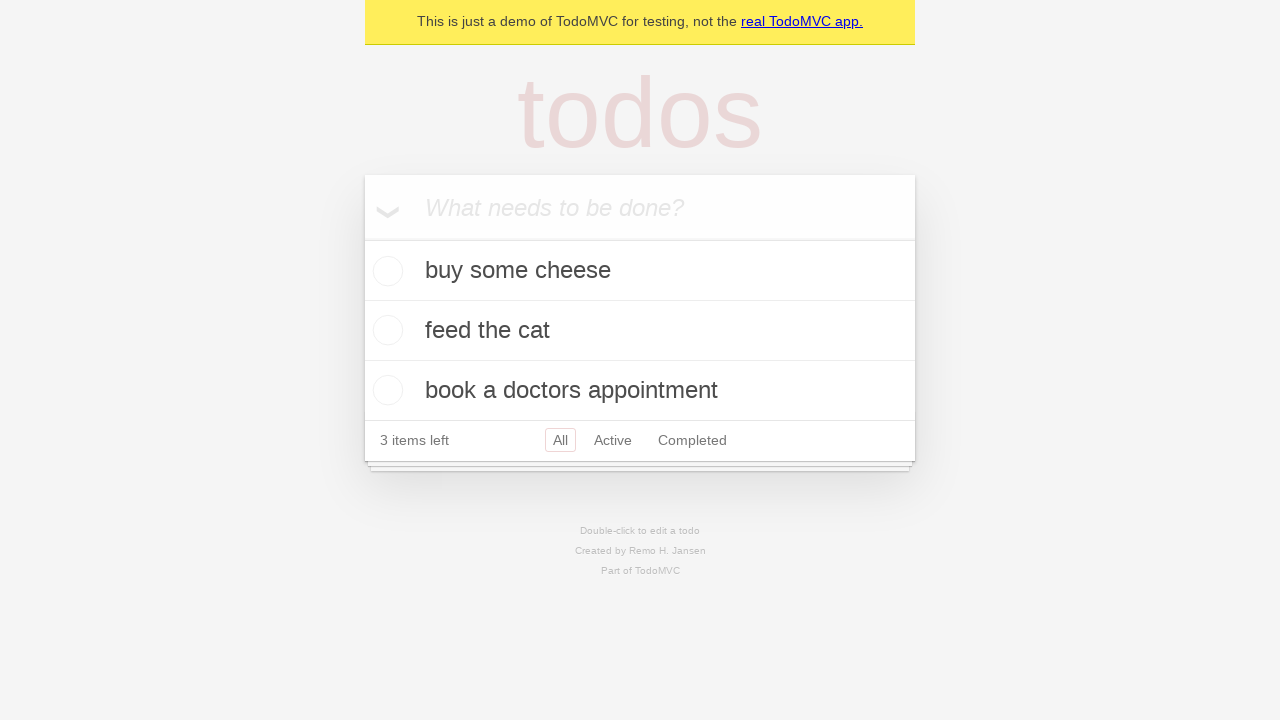

Waited for all 3 todo items to be created
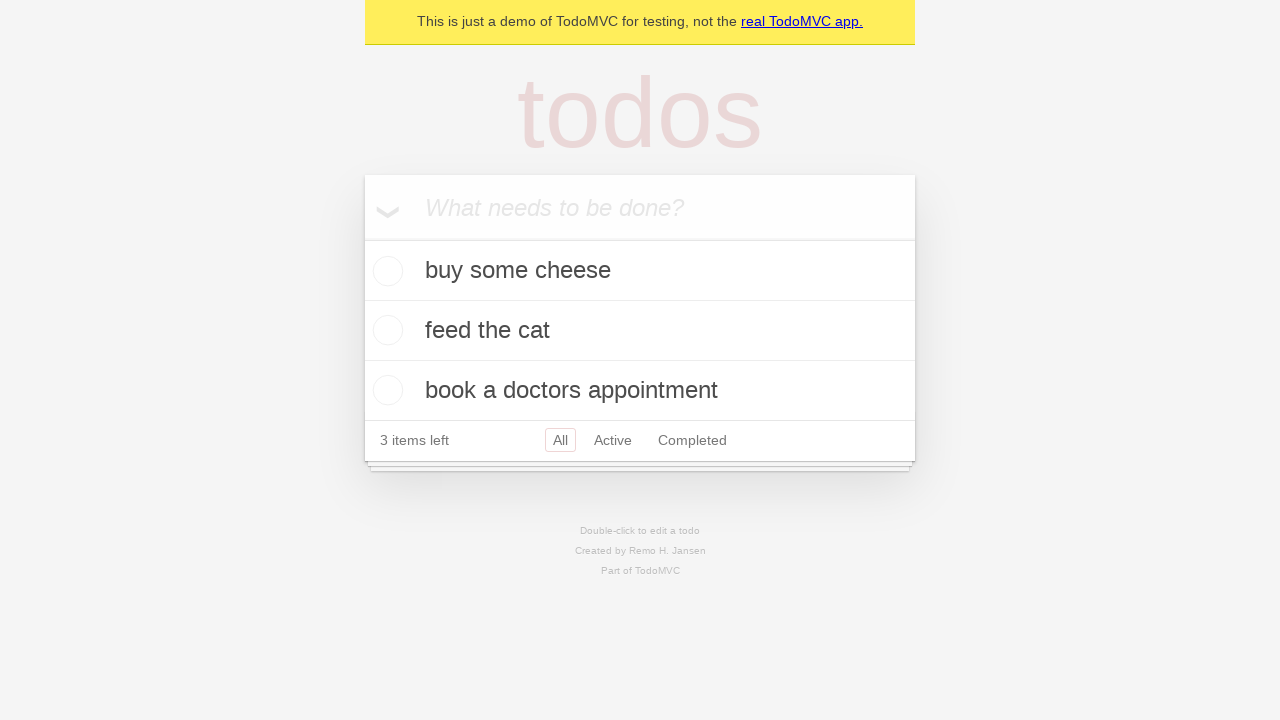

Checked the first todo item to mark it as completed at (385, 271) on .todo-list li .toggle >> nth=0
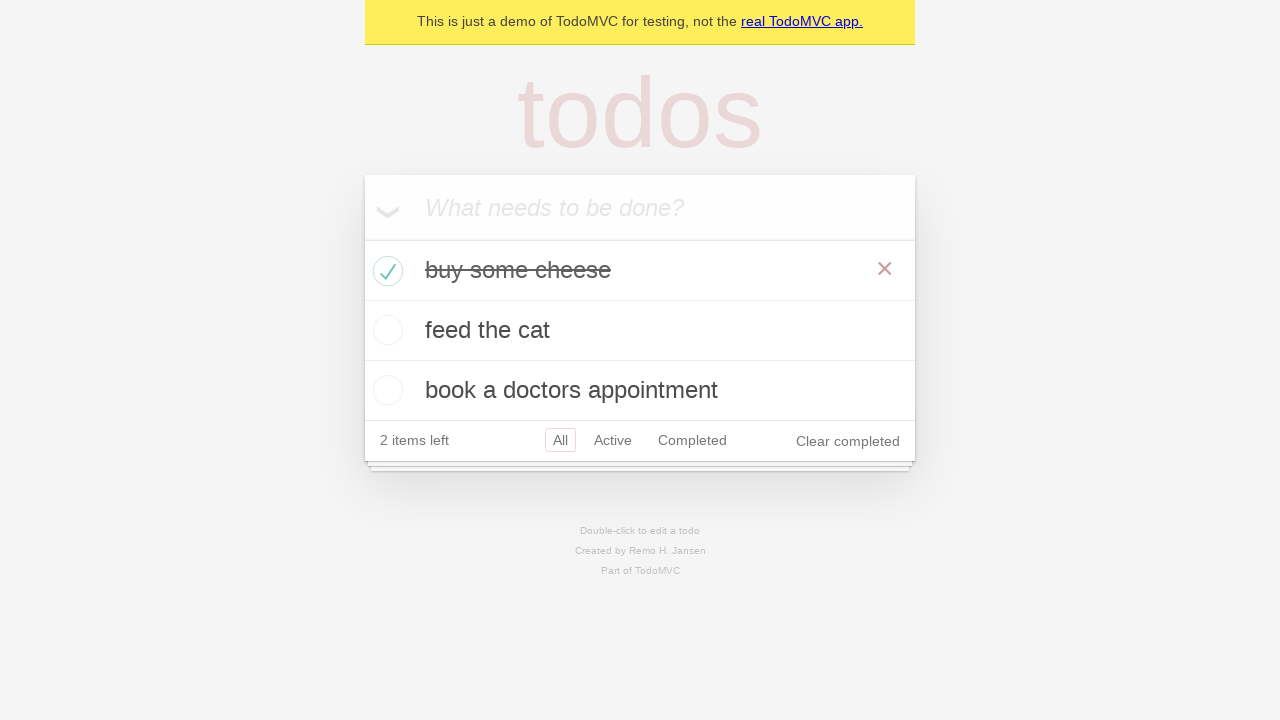

Verified 'Clear completed' button is visible after marking item complete
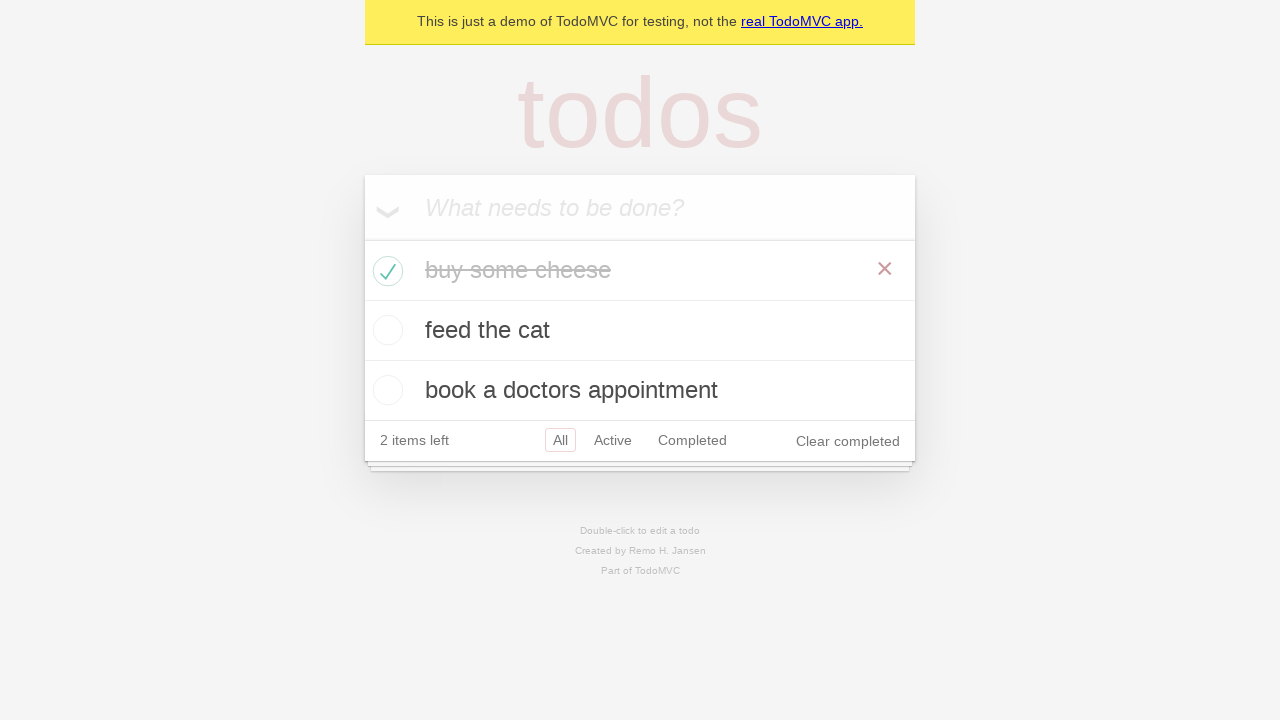

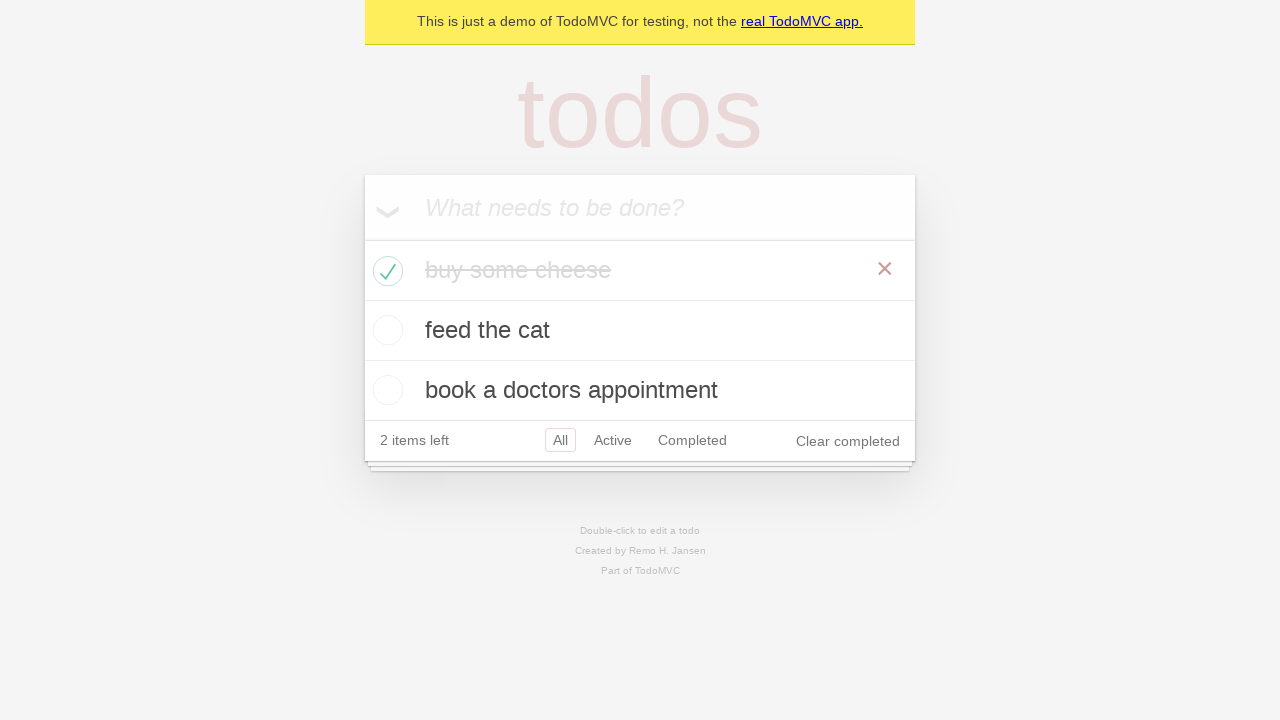